Tests keyboard key press functionality by sending a space key to an element and verifying the result text displays the correct key pressed, then sends a tab key and verifies that result as well.

Starting URL: http://the-internet.herokuapp.com/key_presses

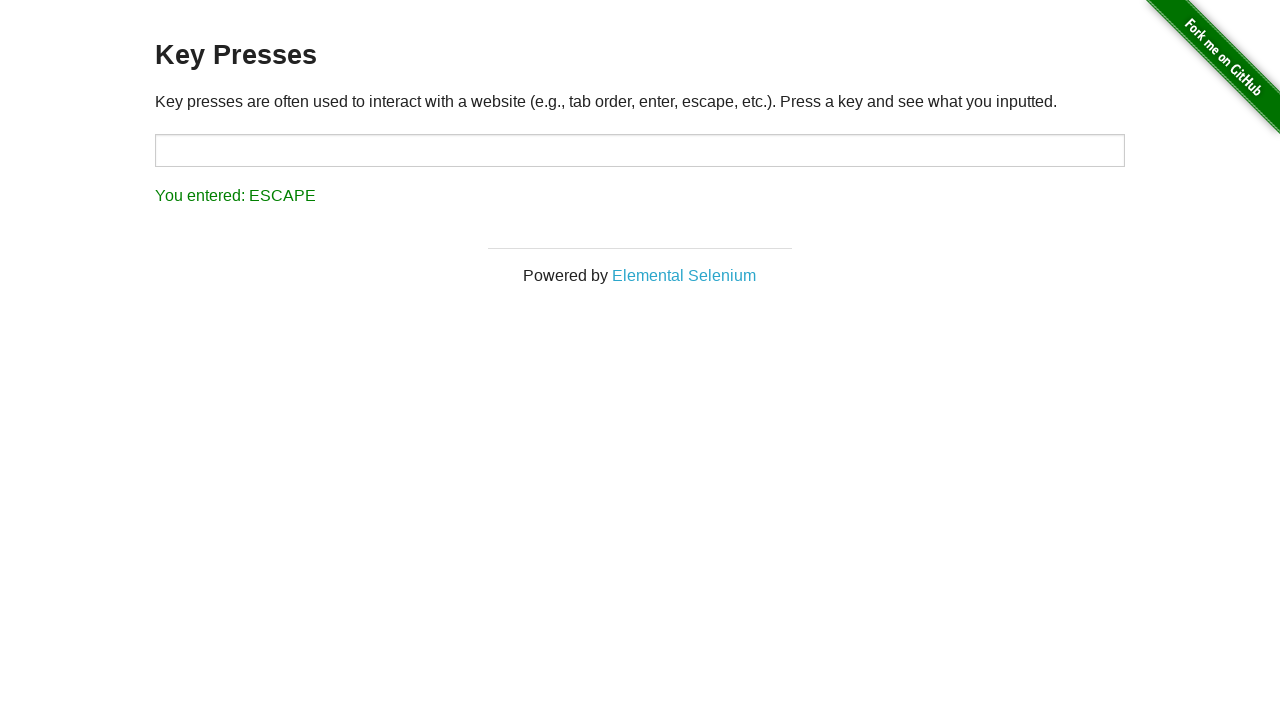

Pressed Space key on target element on #target
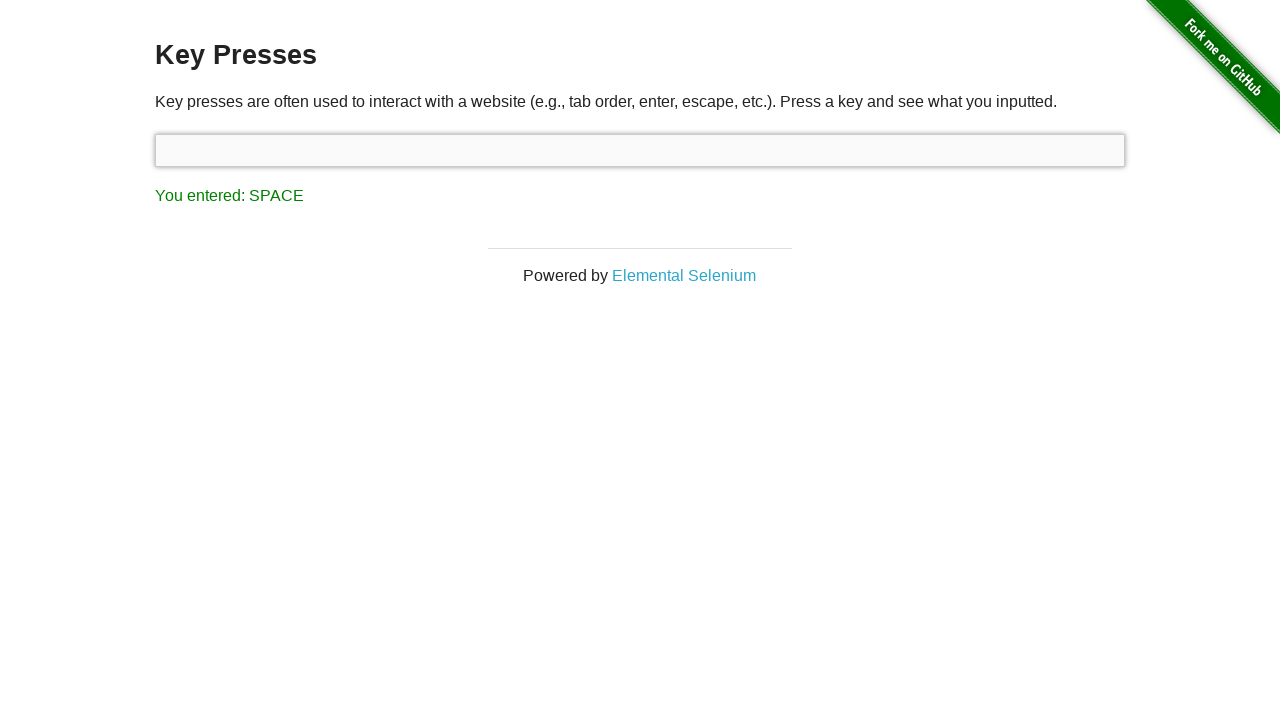

Result element loaded after Space key press
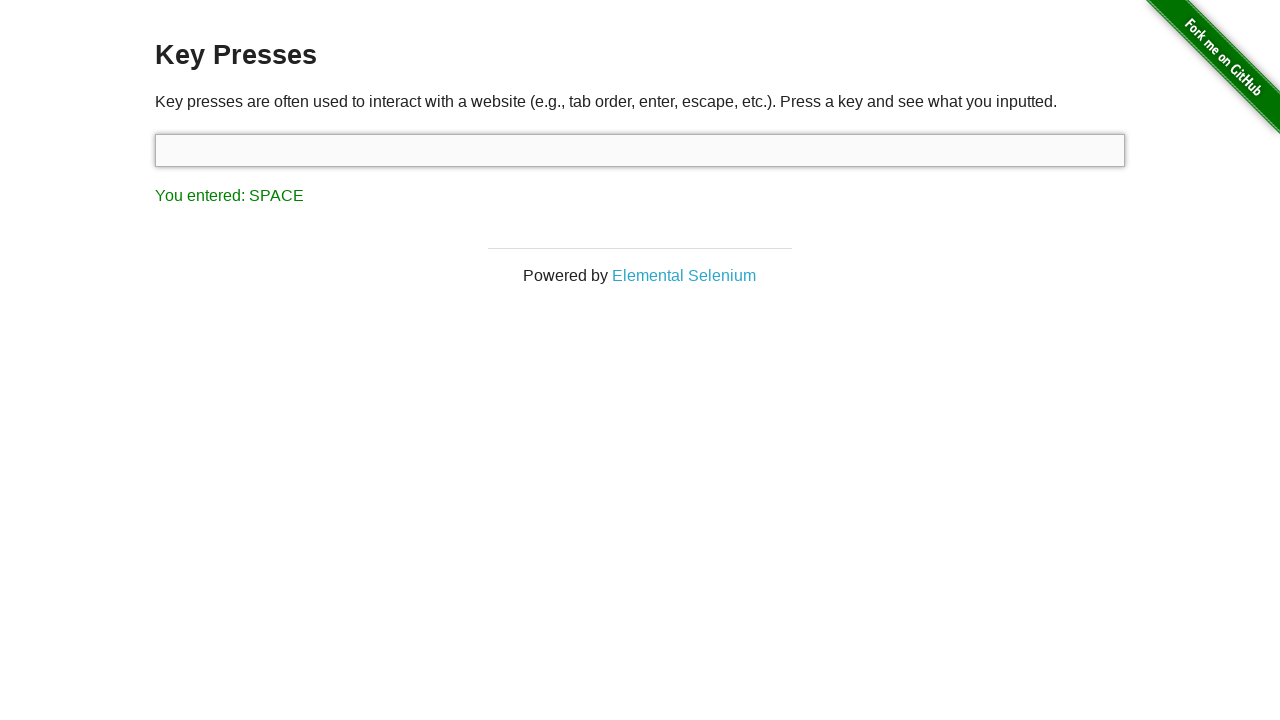

Retrieved result text content
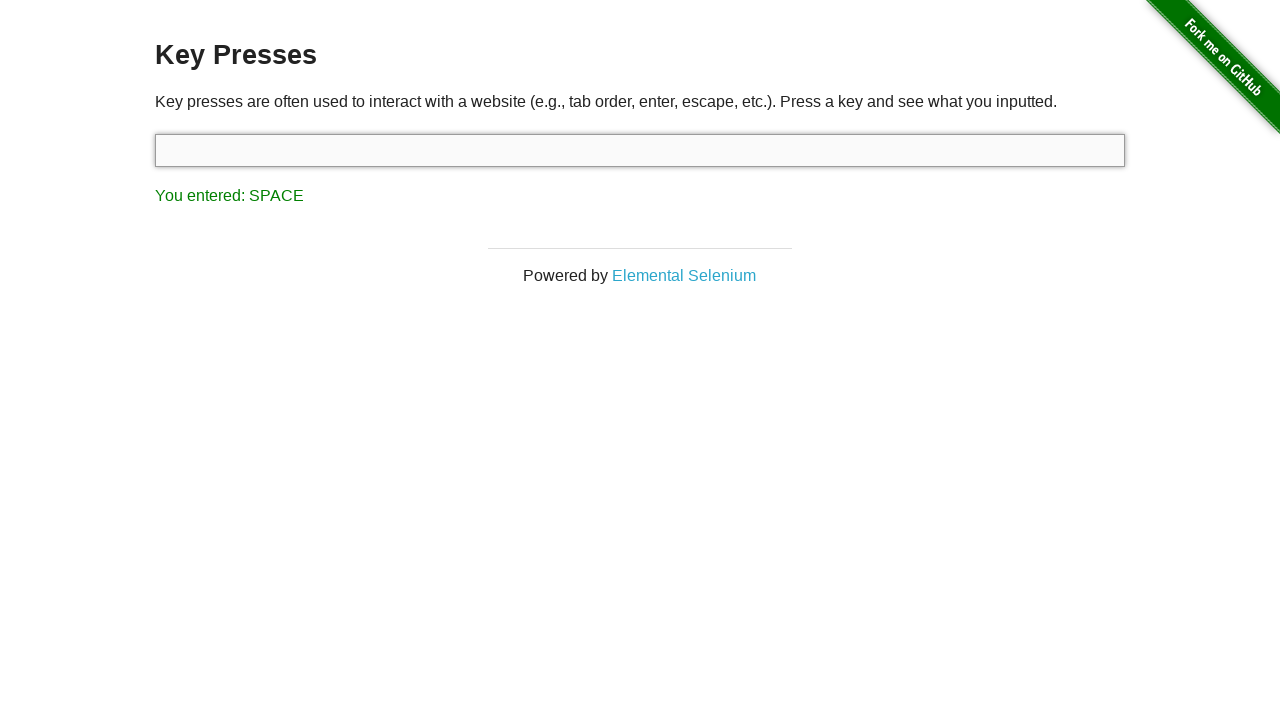

Verified result text shows 'You entered: SPACE'
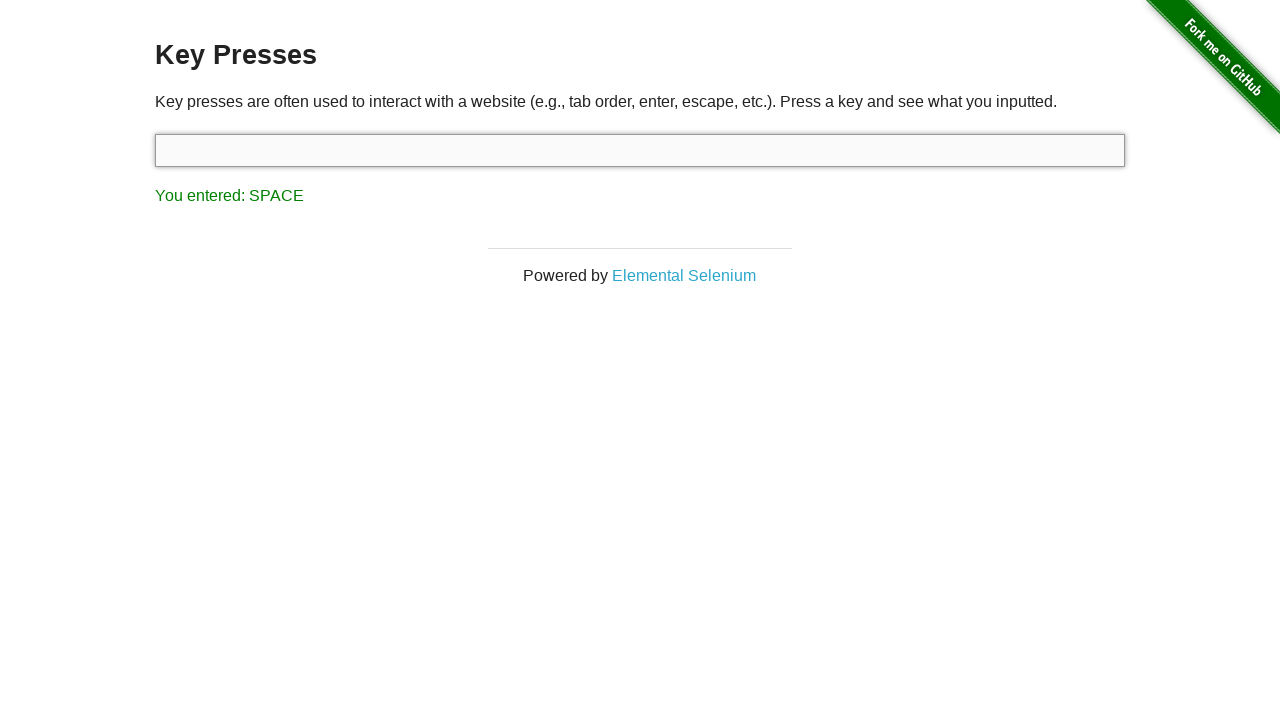

Pressed Tab key on focused element
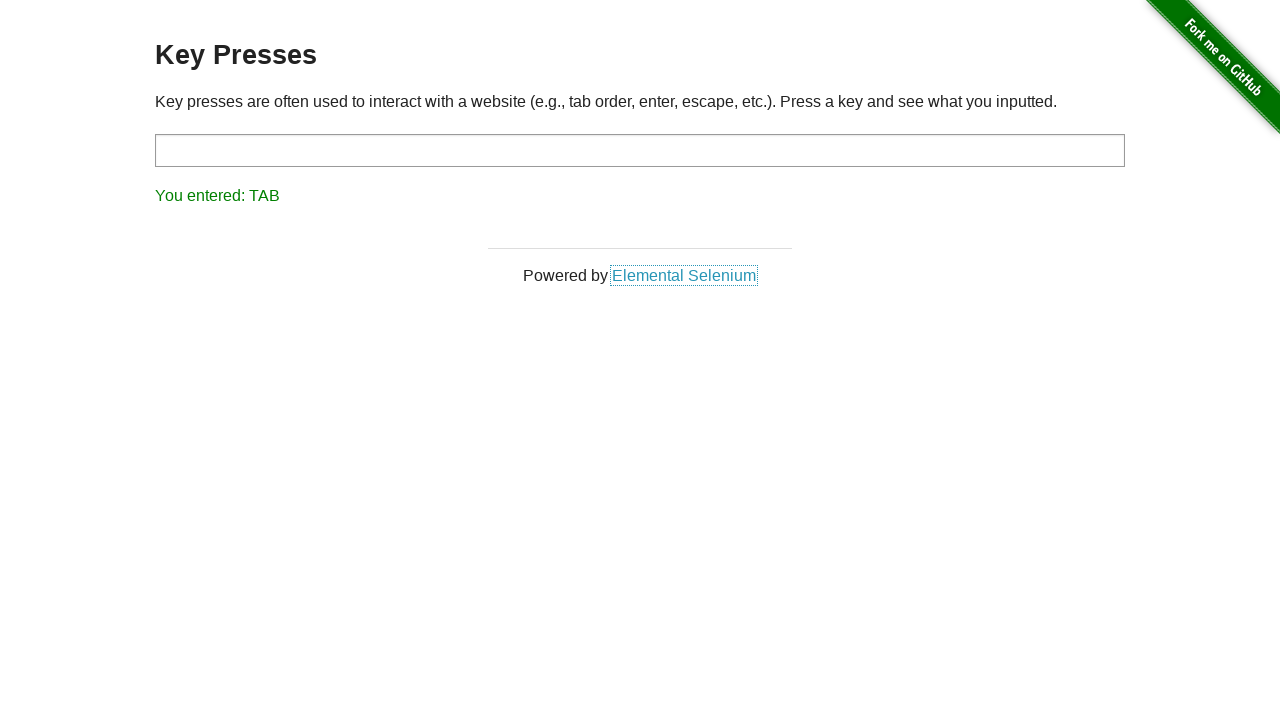

Retrieved result text content after Tab key press
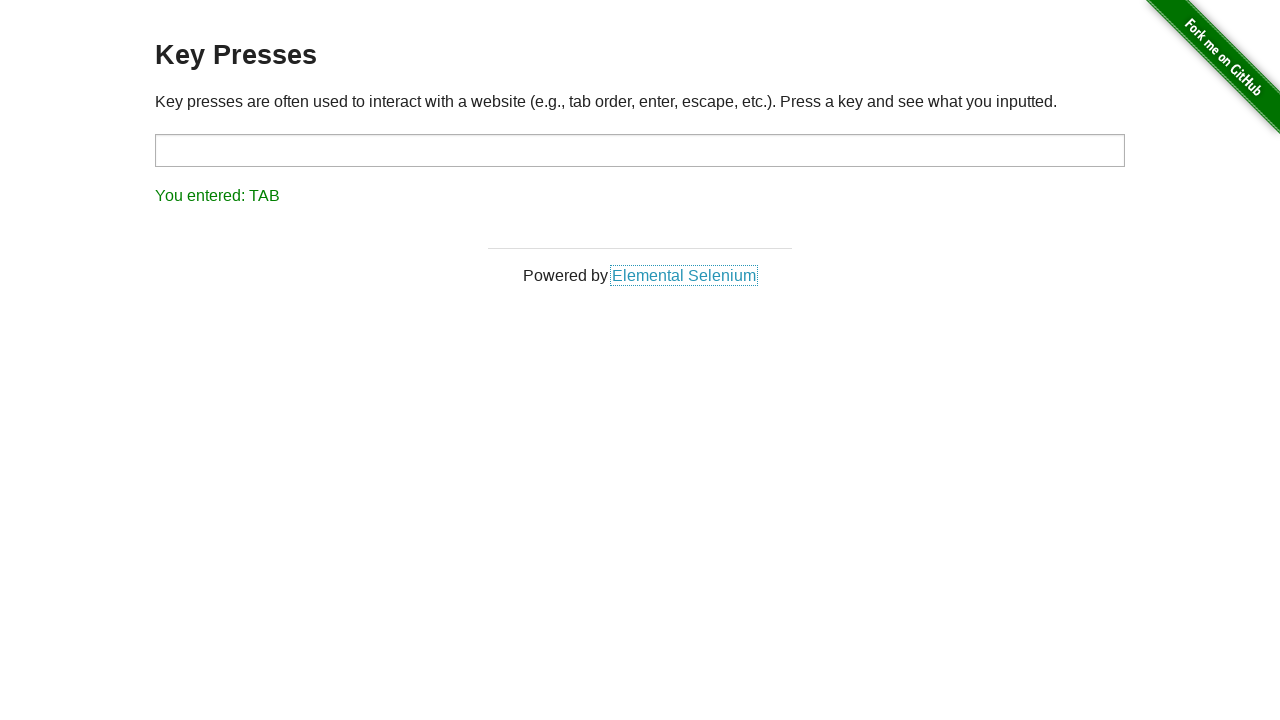

Verified result text shows 'You entered: TAB'
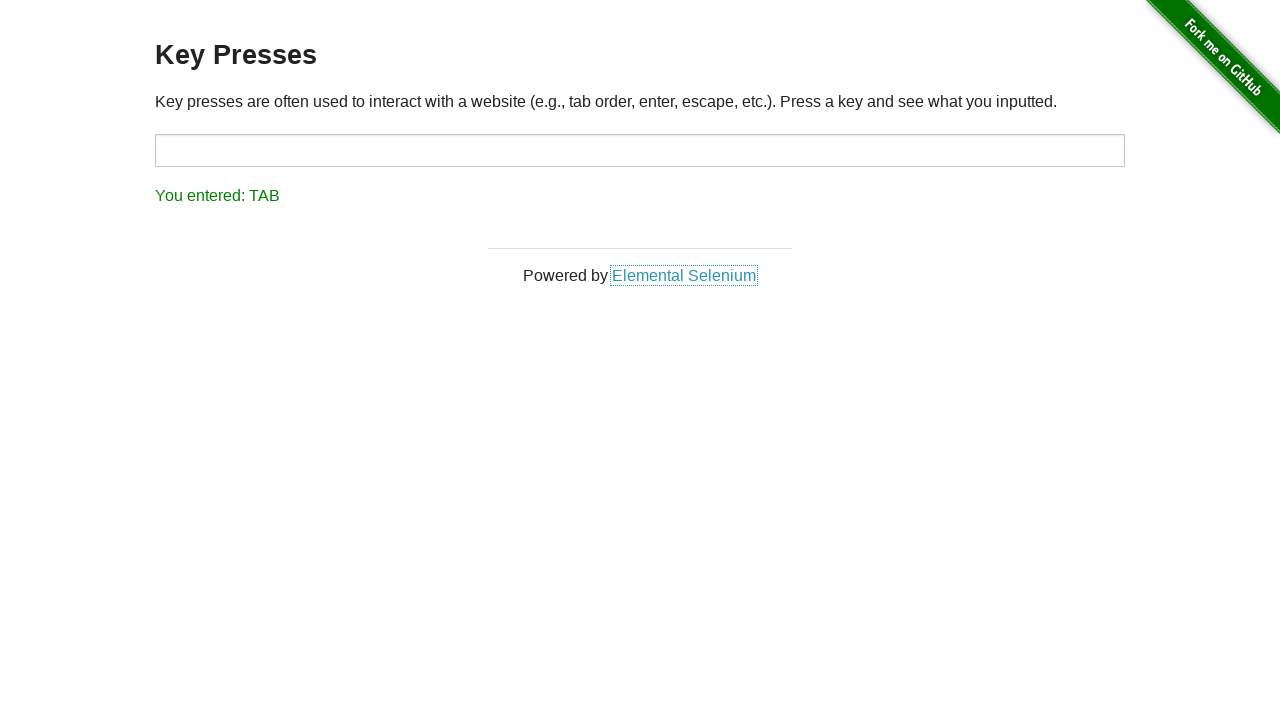

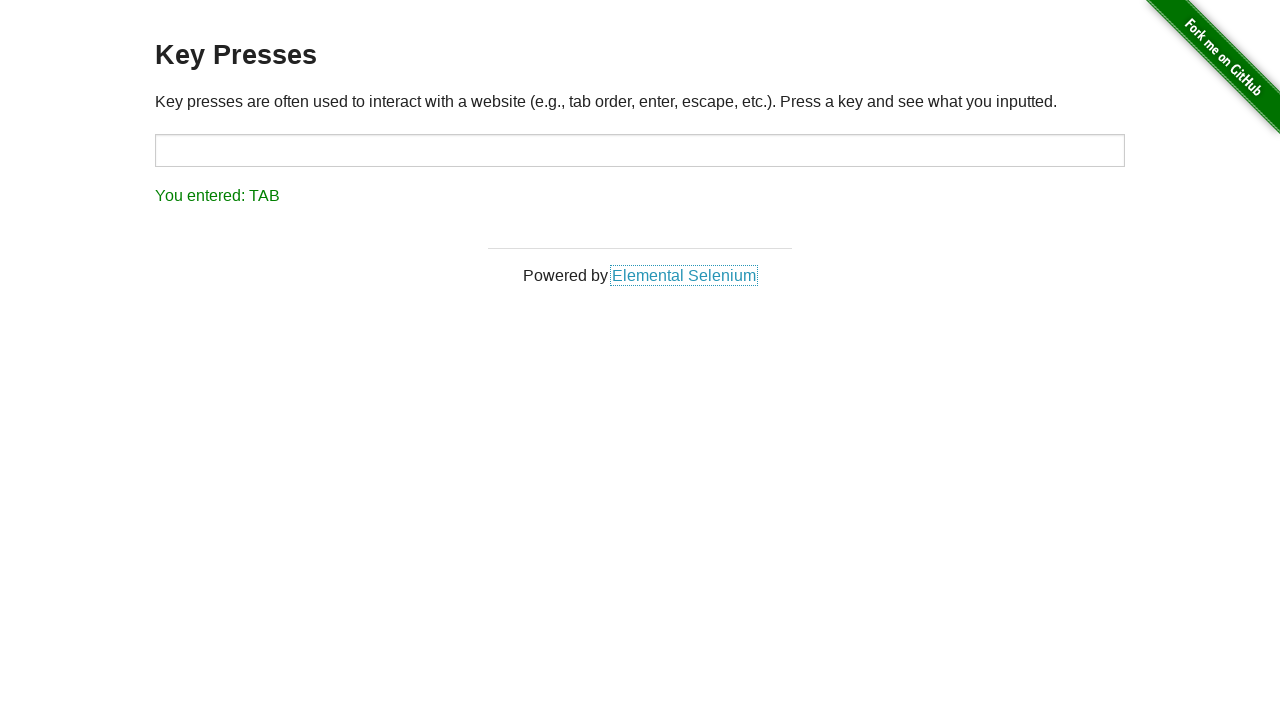